Tests formatting of a JSON array containing multiple objects

Starting URL: https://www.001236.xyz/en/json

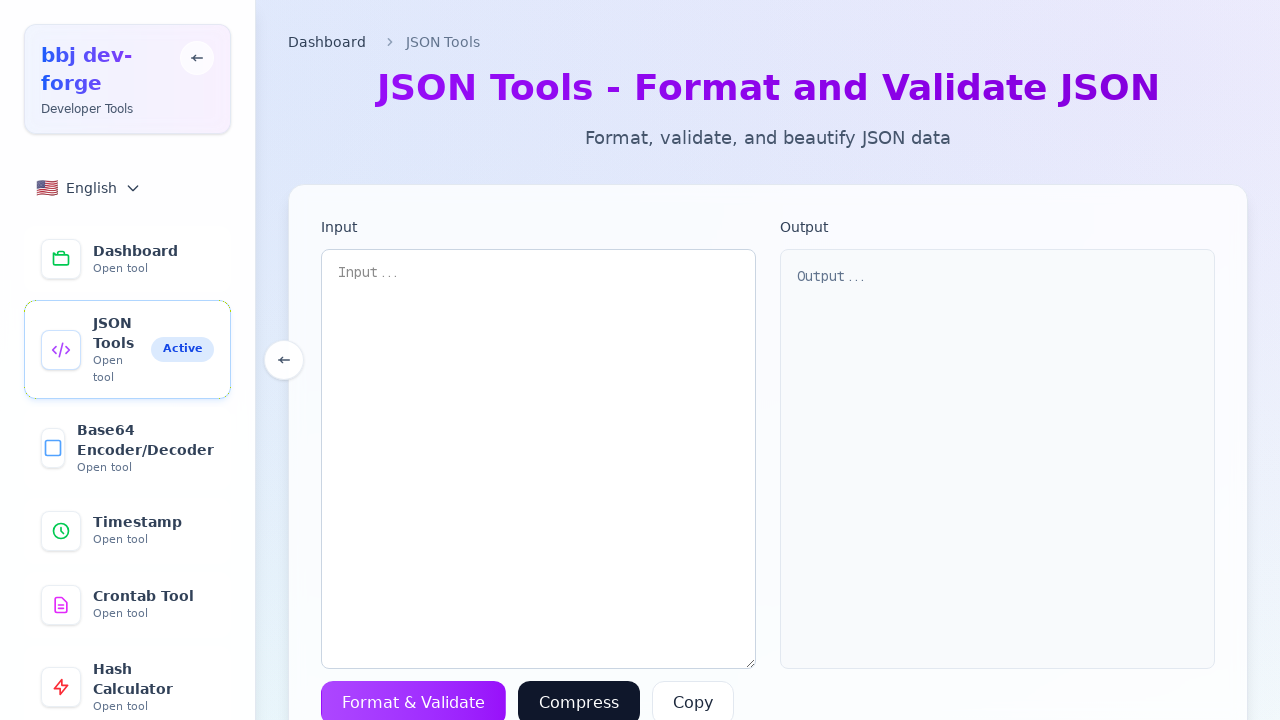

Filled textarea with JSON array containing three objects on textarea[placeholder="Input..."]
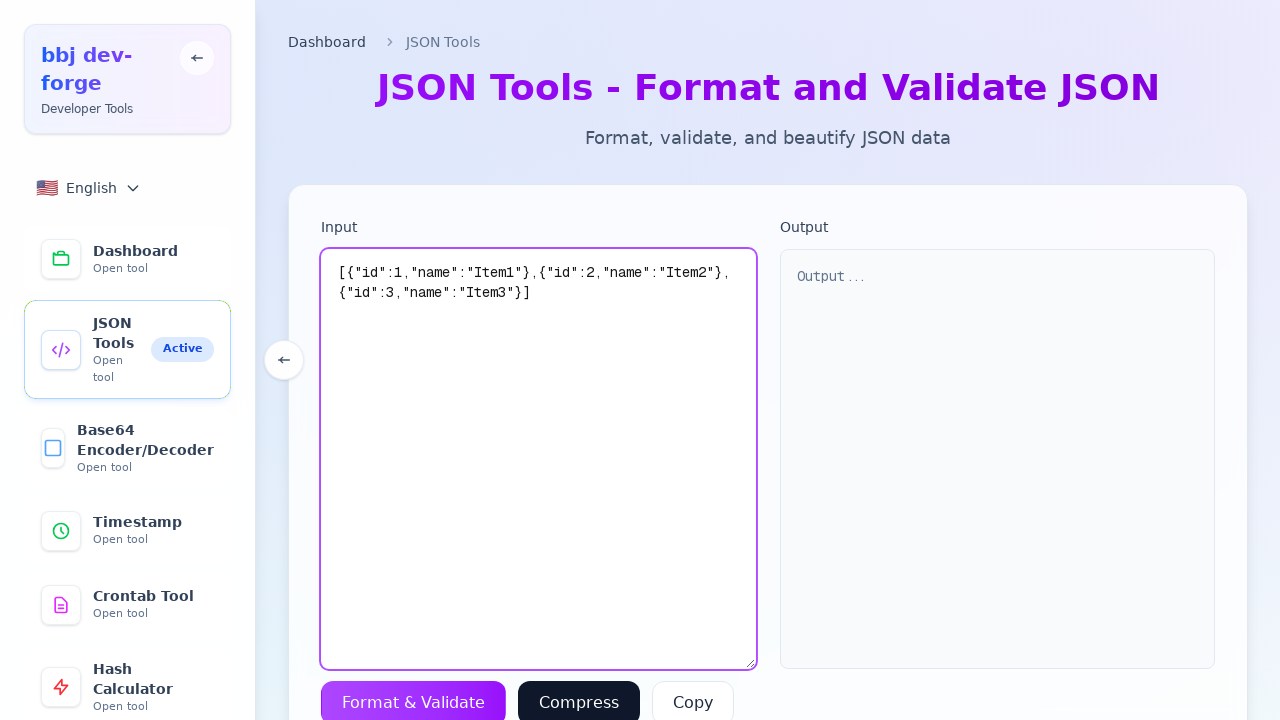

Clicked Format & Validate button at (414, 698) on button:has-text("Format & Validate")
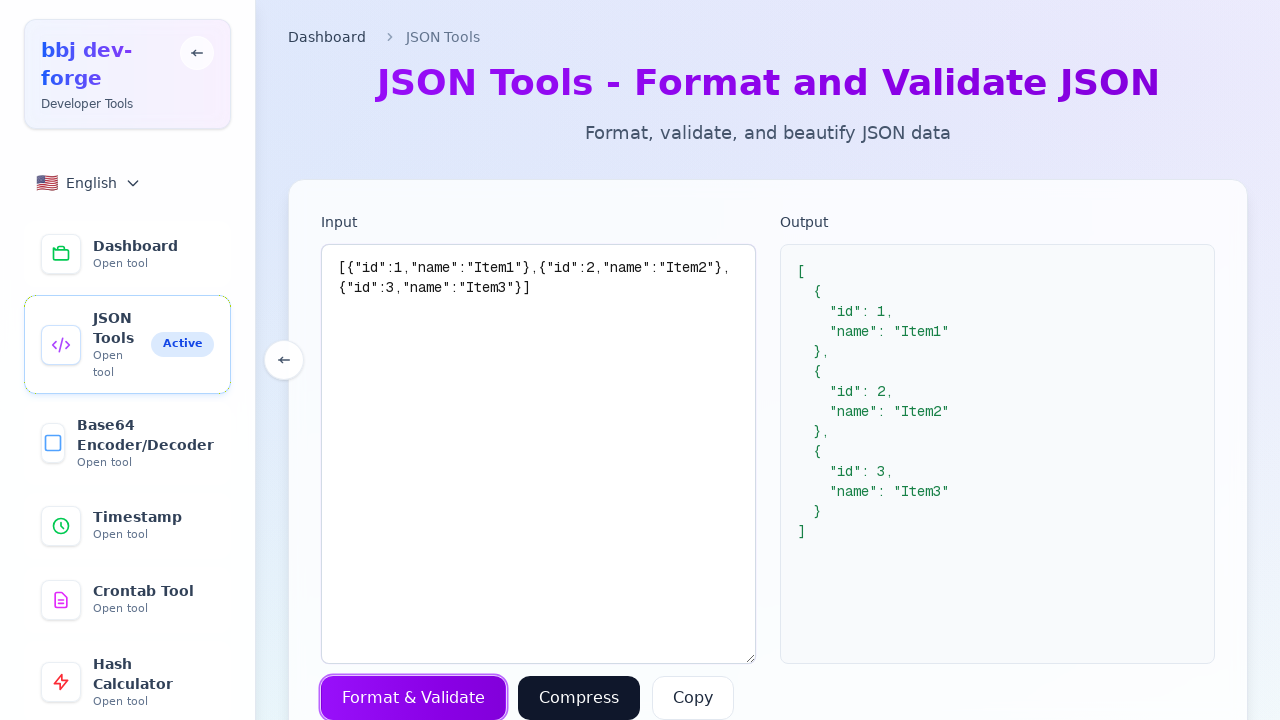

Formatted JSON result appeared on page
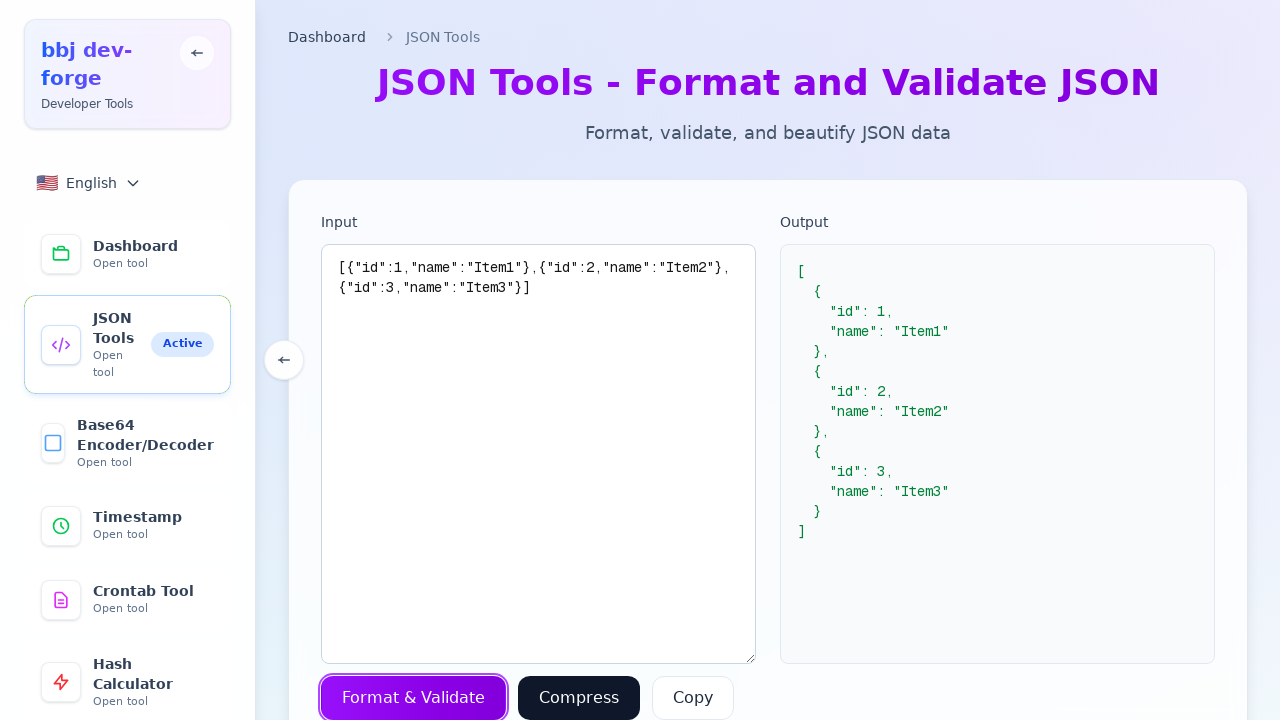

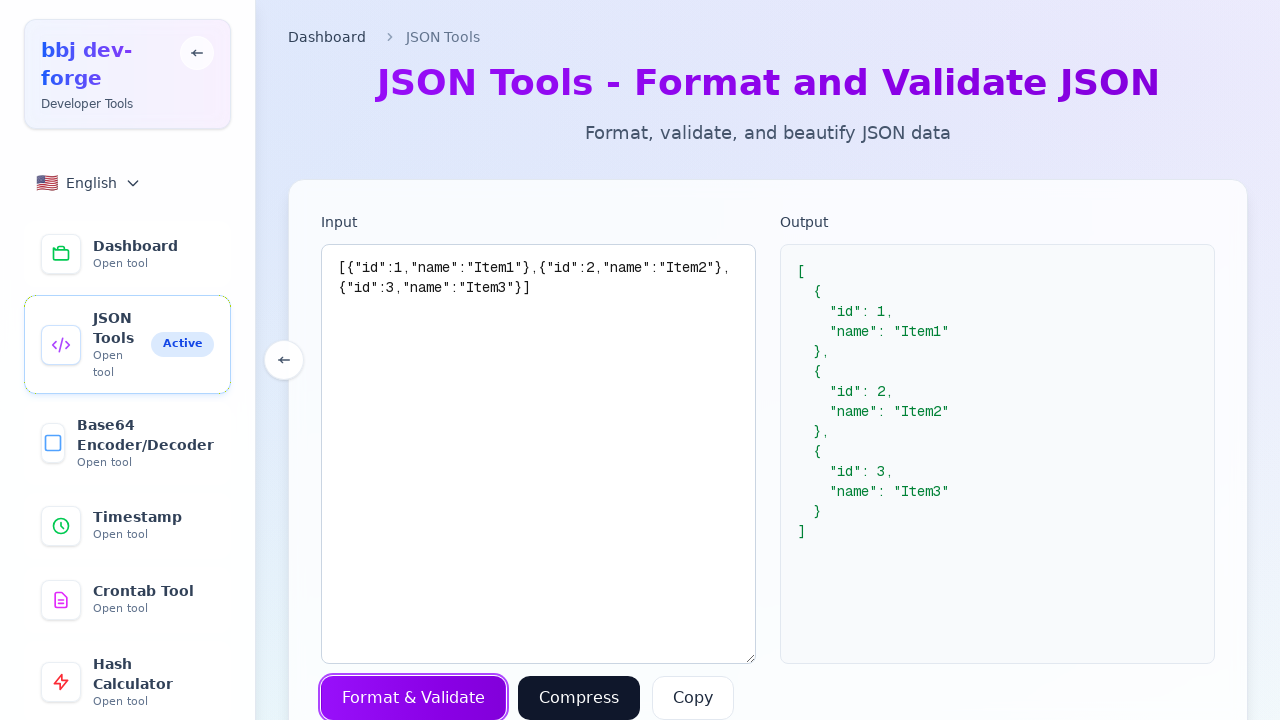